Tests the clear button functionality on an online calculator after entering a non-numeric symbol (+), then pressing 'c' to clear

Starting URL: https://www.online-calculator.com/full-screen-calculator/

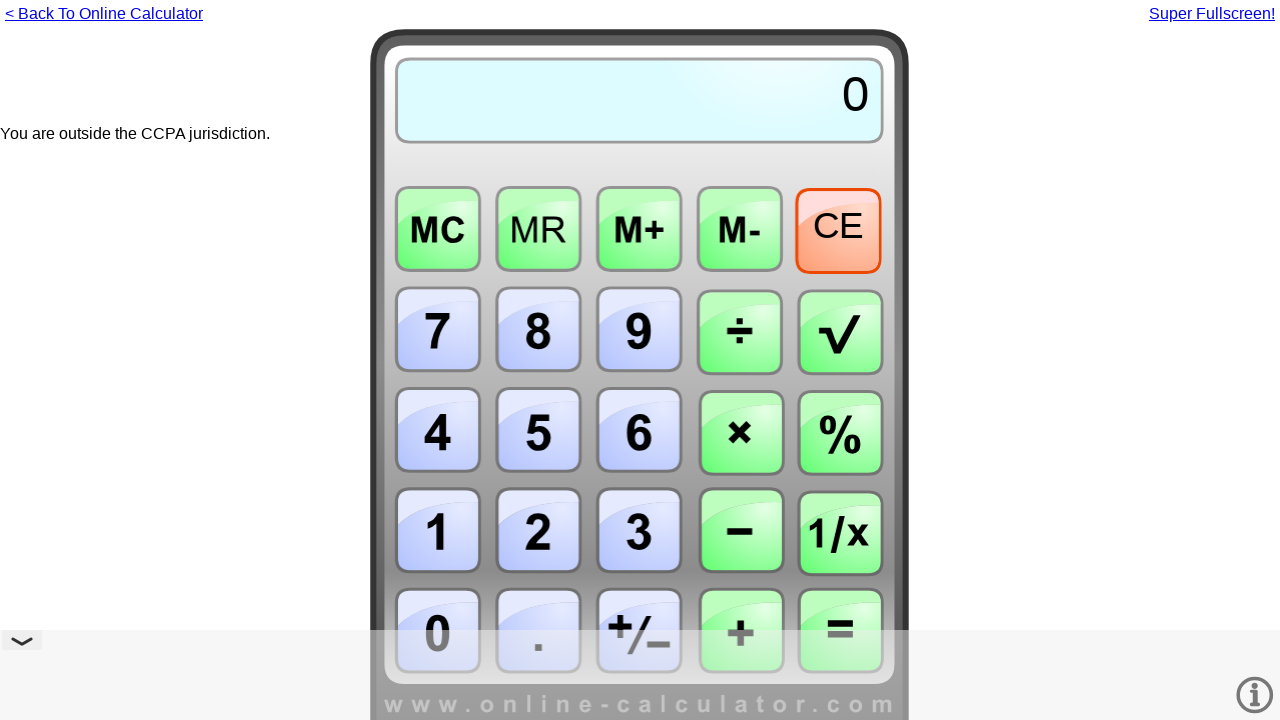

Pressed '+' to enter a non-numeric symbol
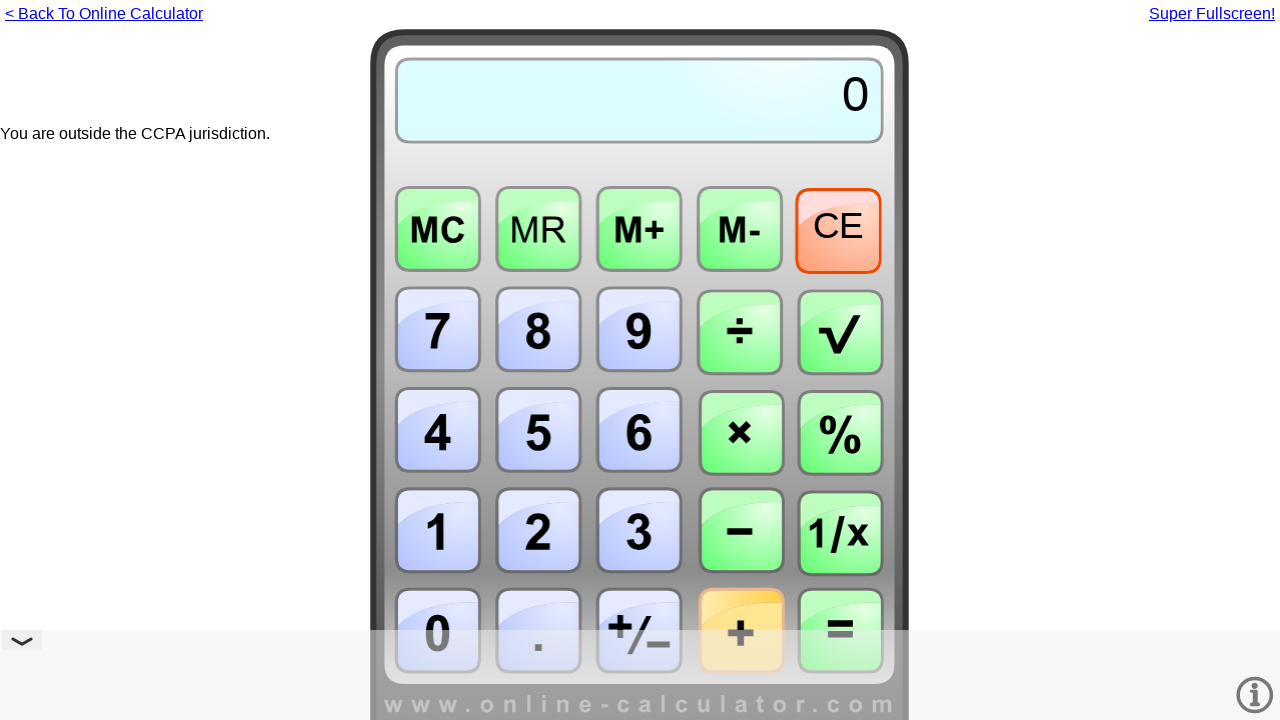

Pressed 'c' to clear the calculator
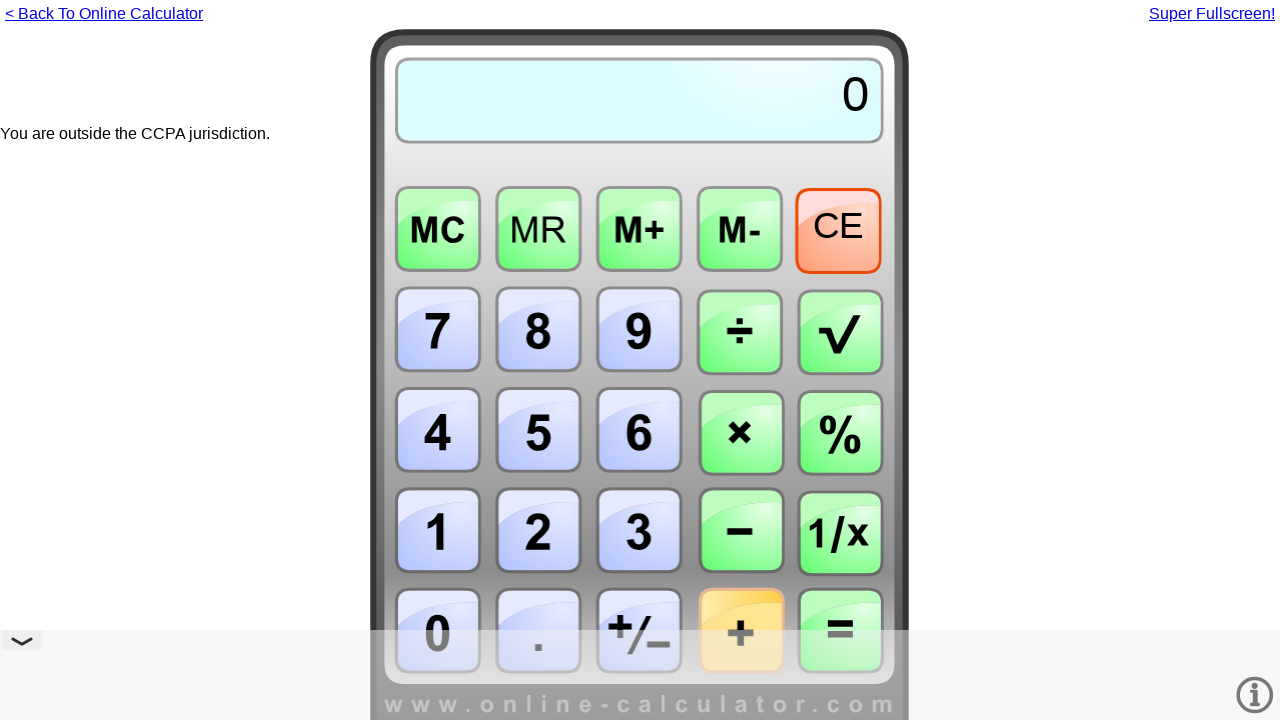

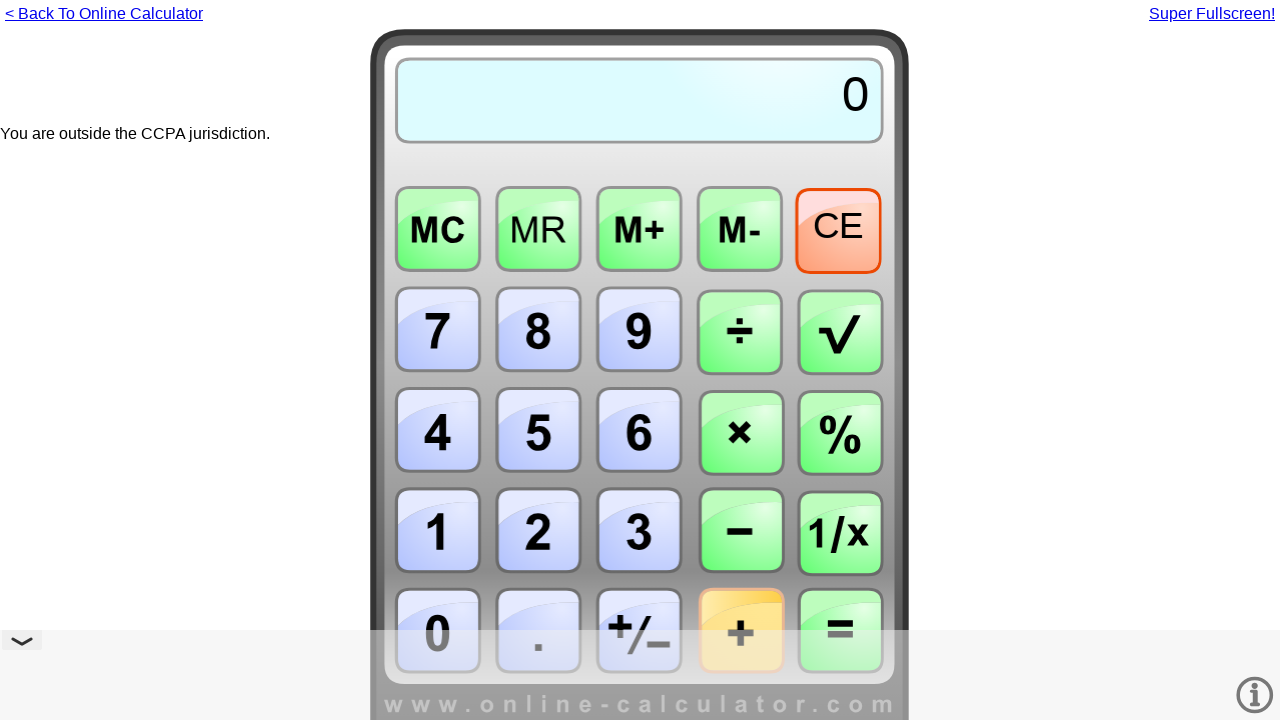